Launches Flipkart website and verifies the page loads

Starting URL: https://www.flipkart.com/

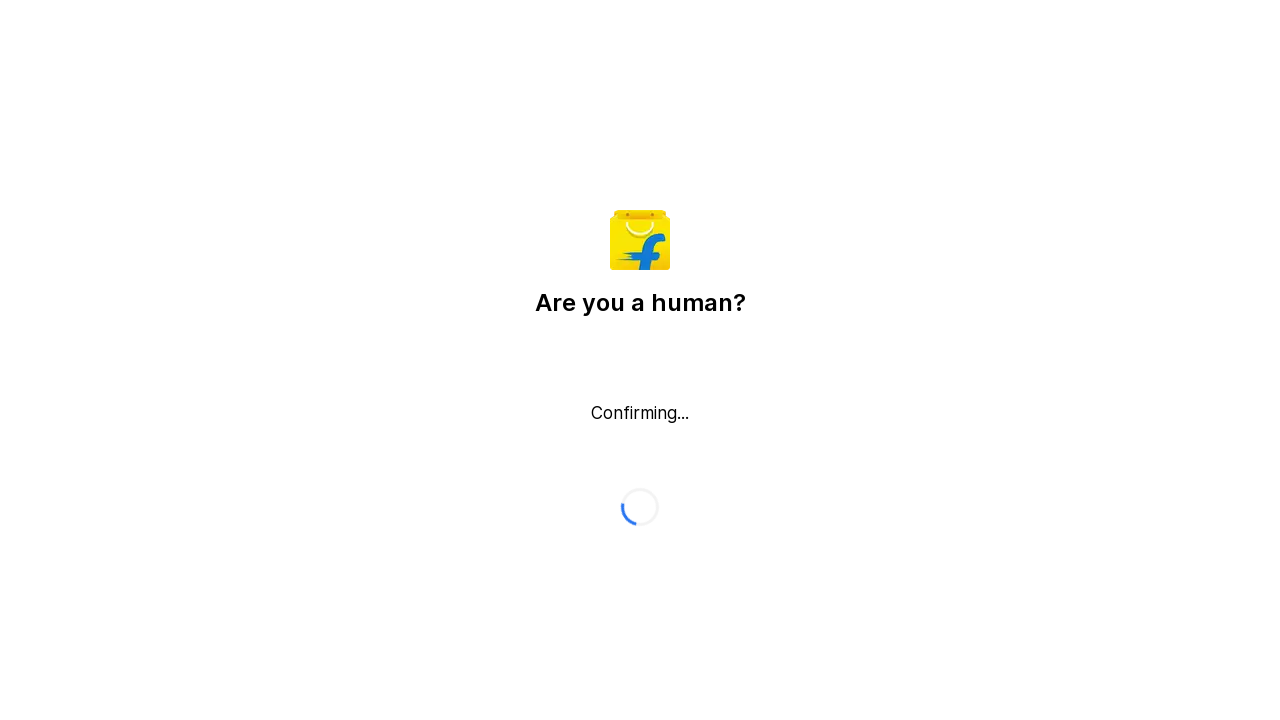

Waited for Flipkart page to load (networkidle state)
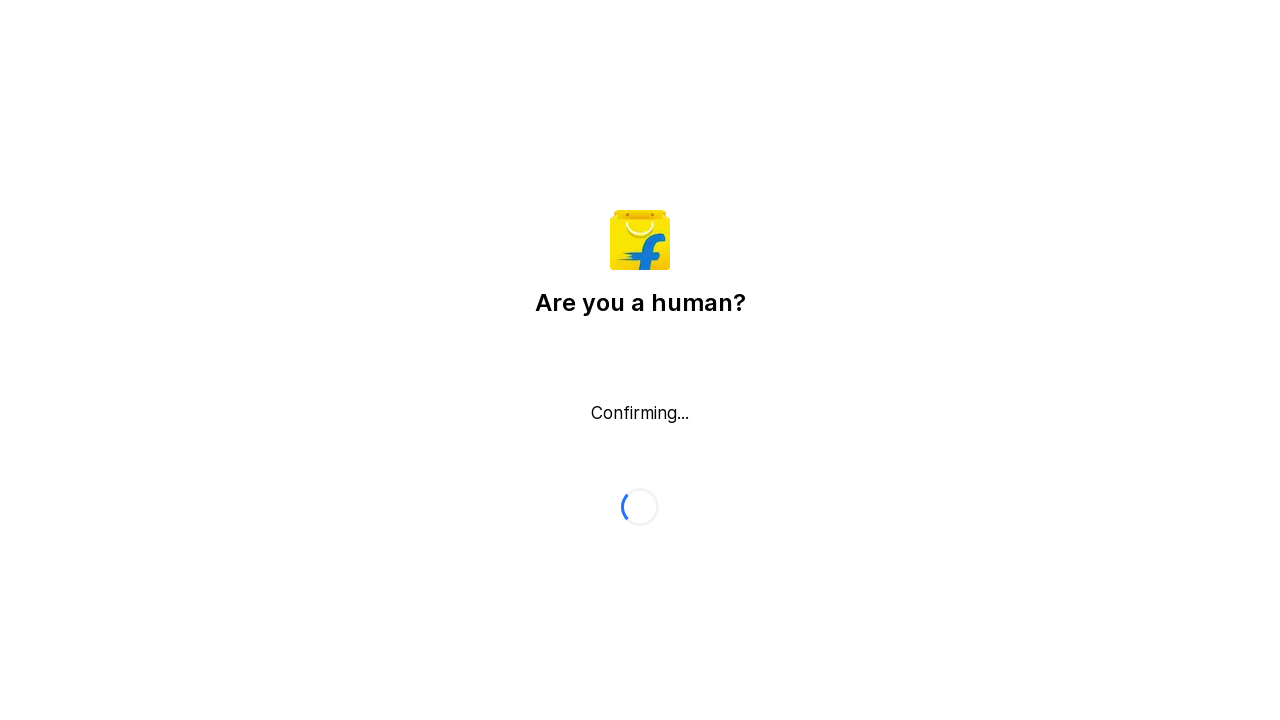

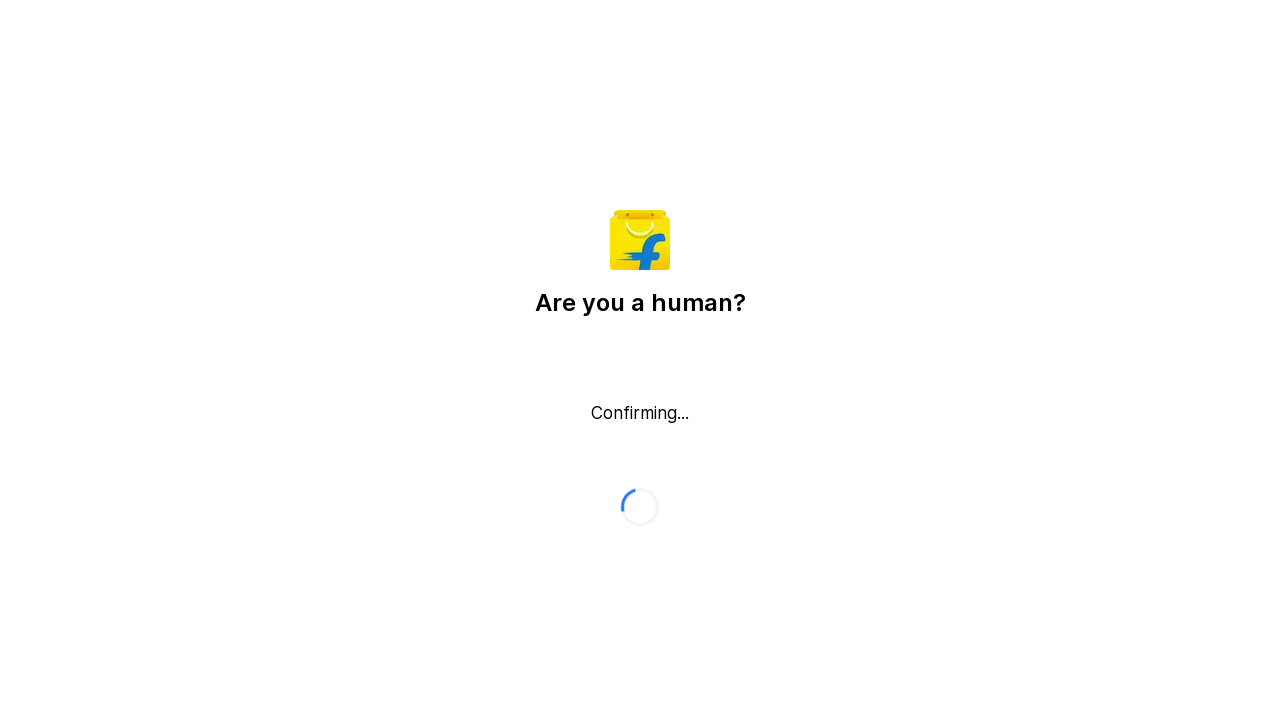